Tests Lorem Ipsum word generation with edge case of 1 word by selecting 'words' option and entering 1 as the amount.

Starting URL: https://www.lipsum.com/

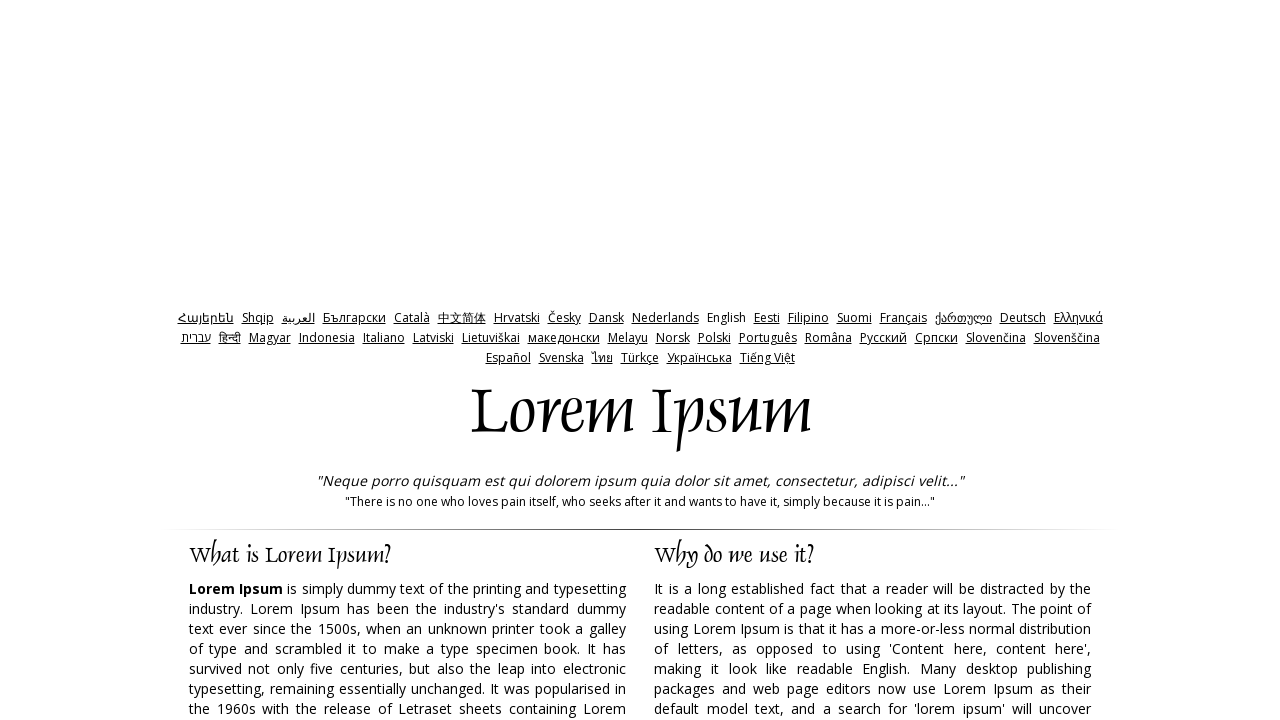

Waited for 'words' radio button to be visible
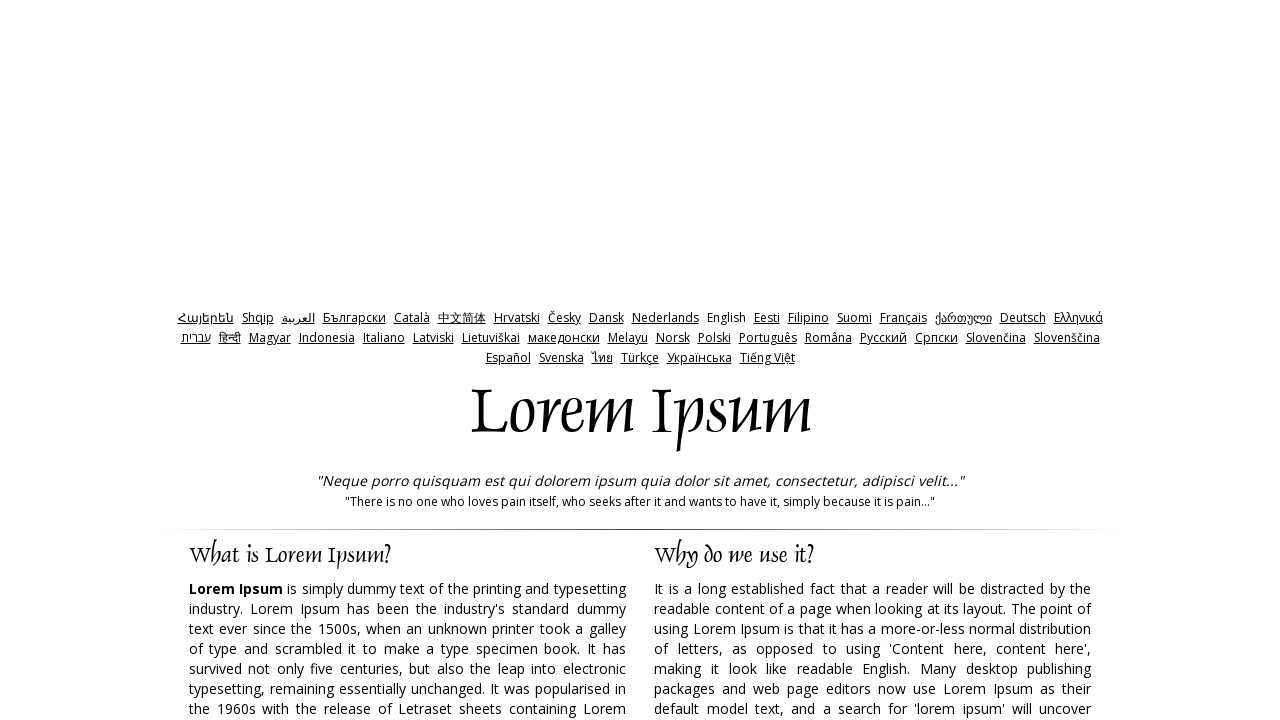

Clicked 'words' radio button to select word generation mode at (735, 360) on input#words
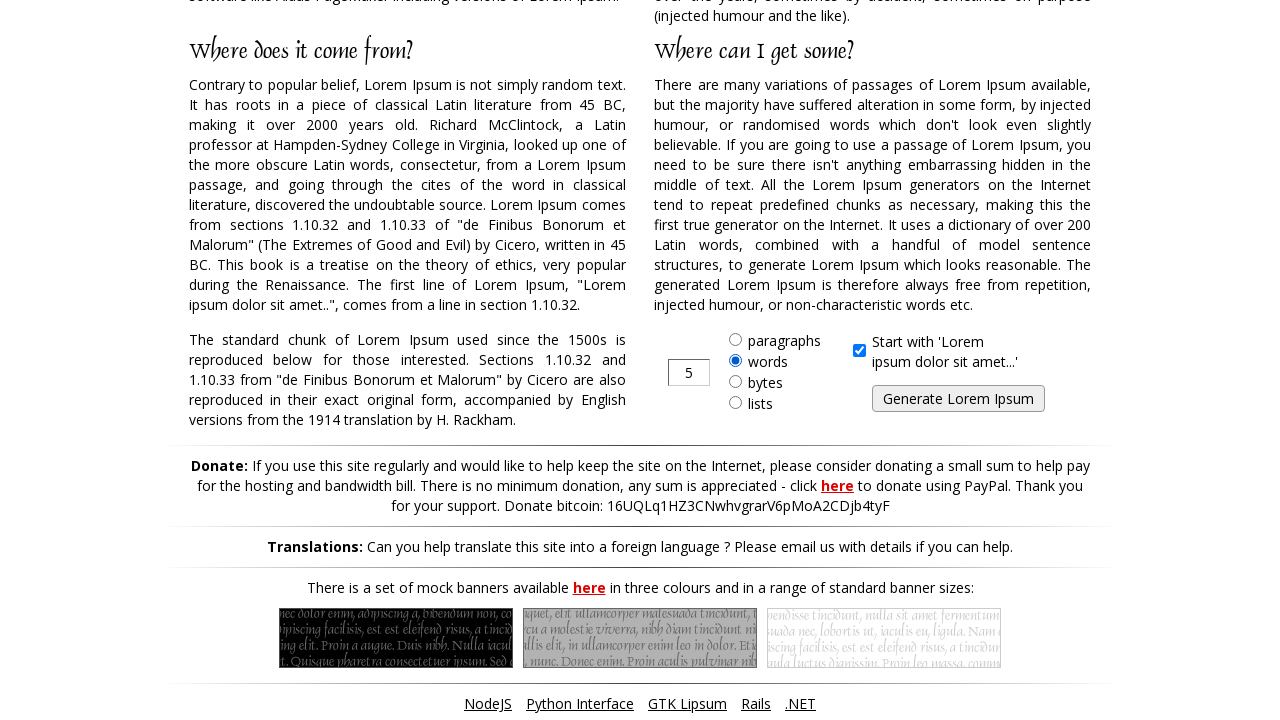

Cleared the amount input field on input#amount
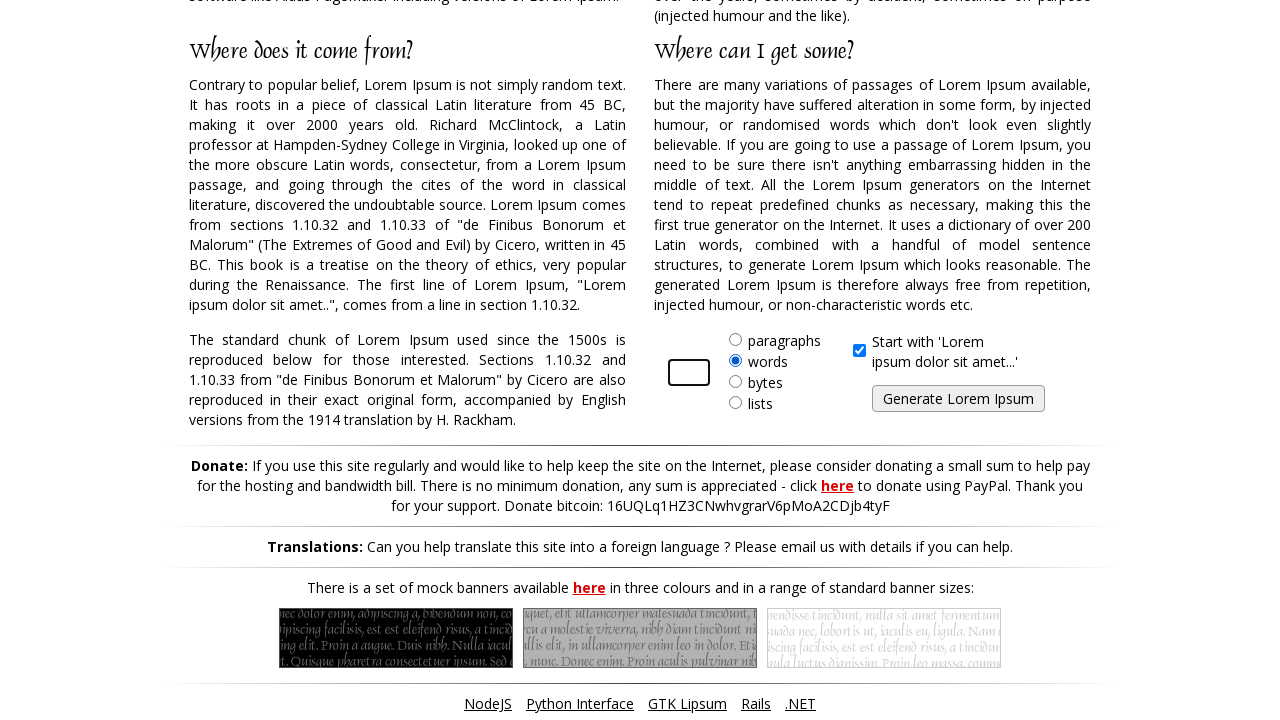

Entered '1' as the amount of words to generate on input#amount
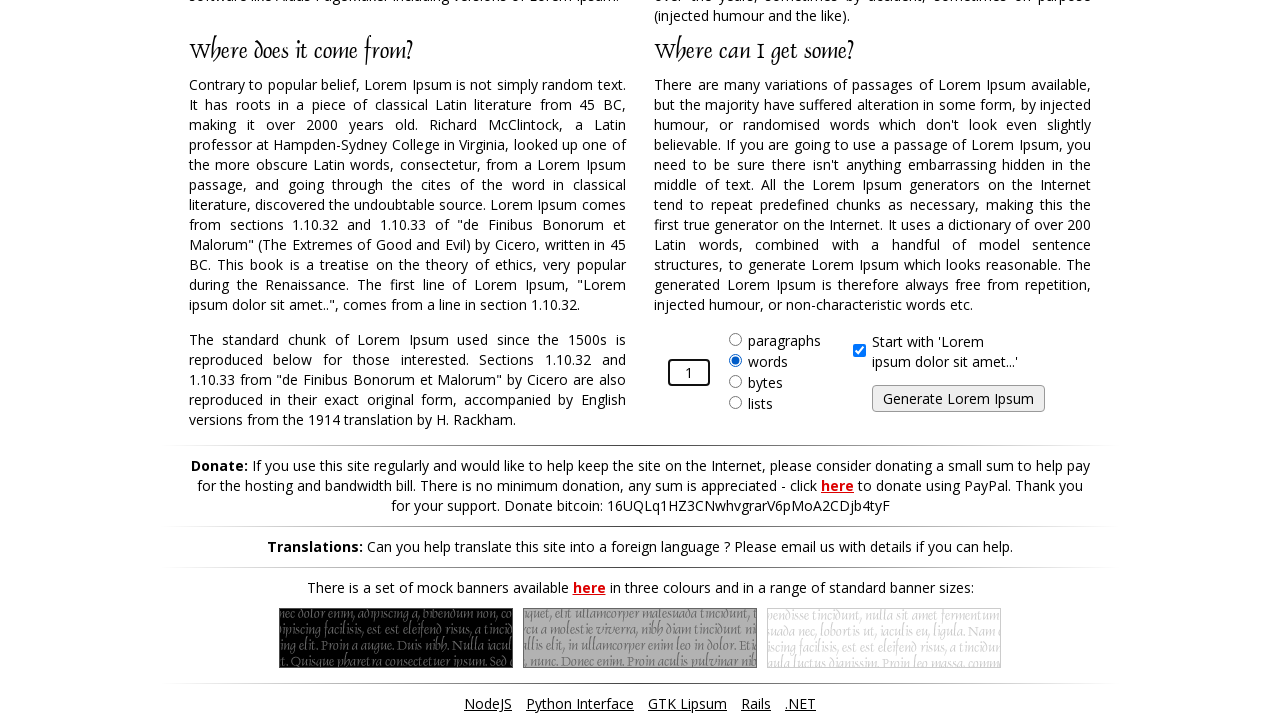

Clicked 'Generate Lorem Ipsum' button to generate content at (958, 399) on input[value='Generate Lorem Ipsum']
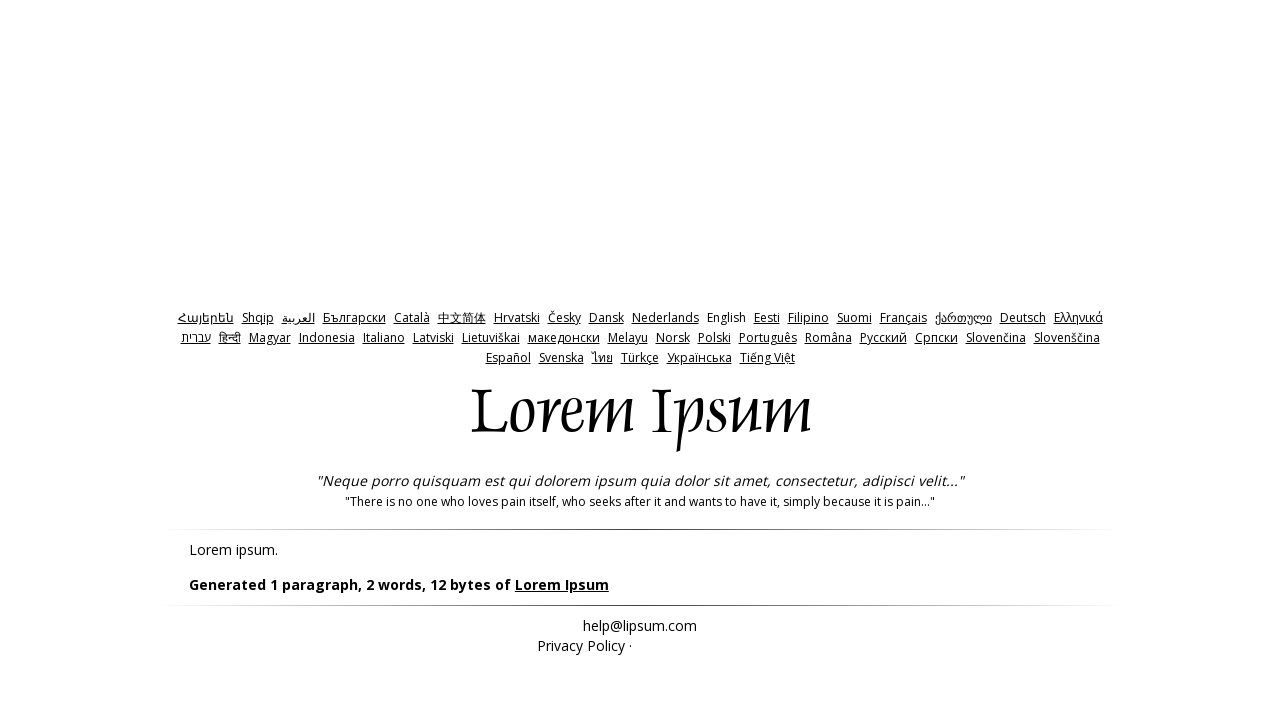

Generated Lorem Ipsum text appeared in the output area
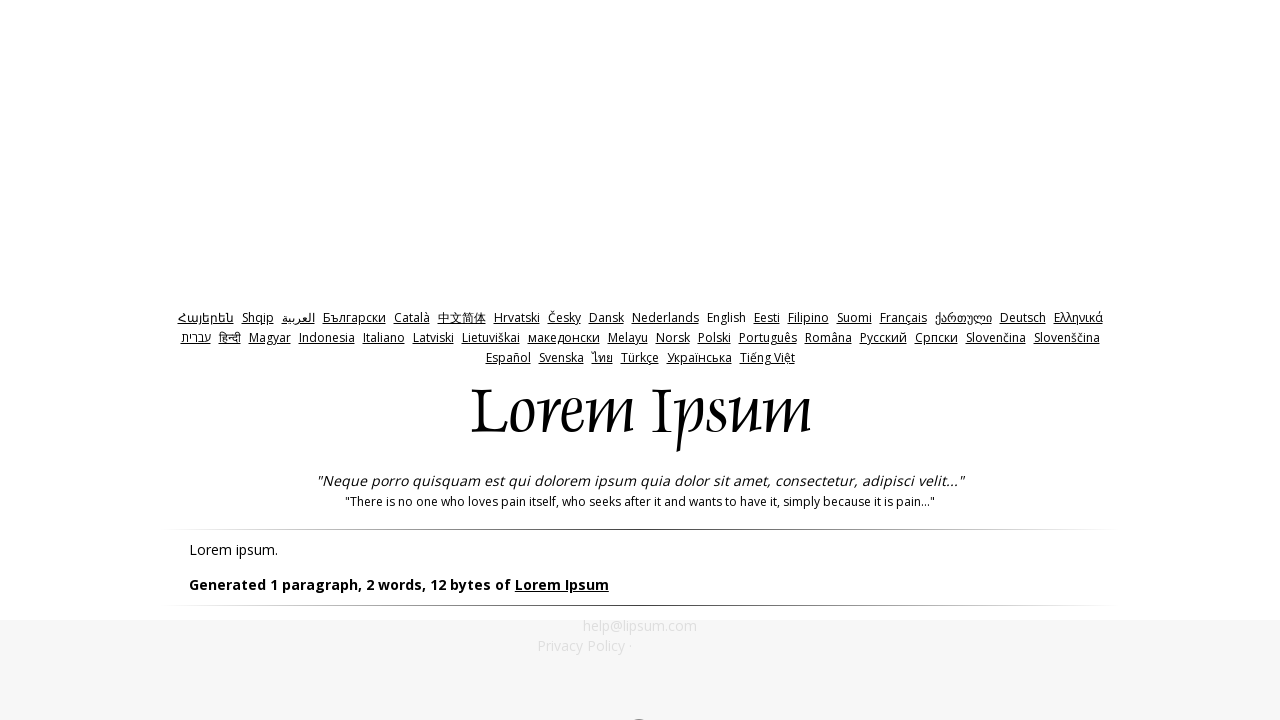

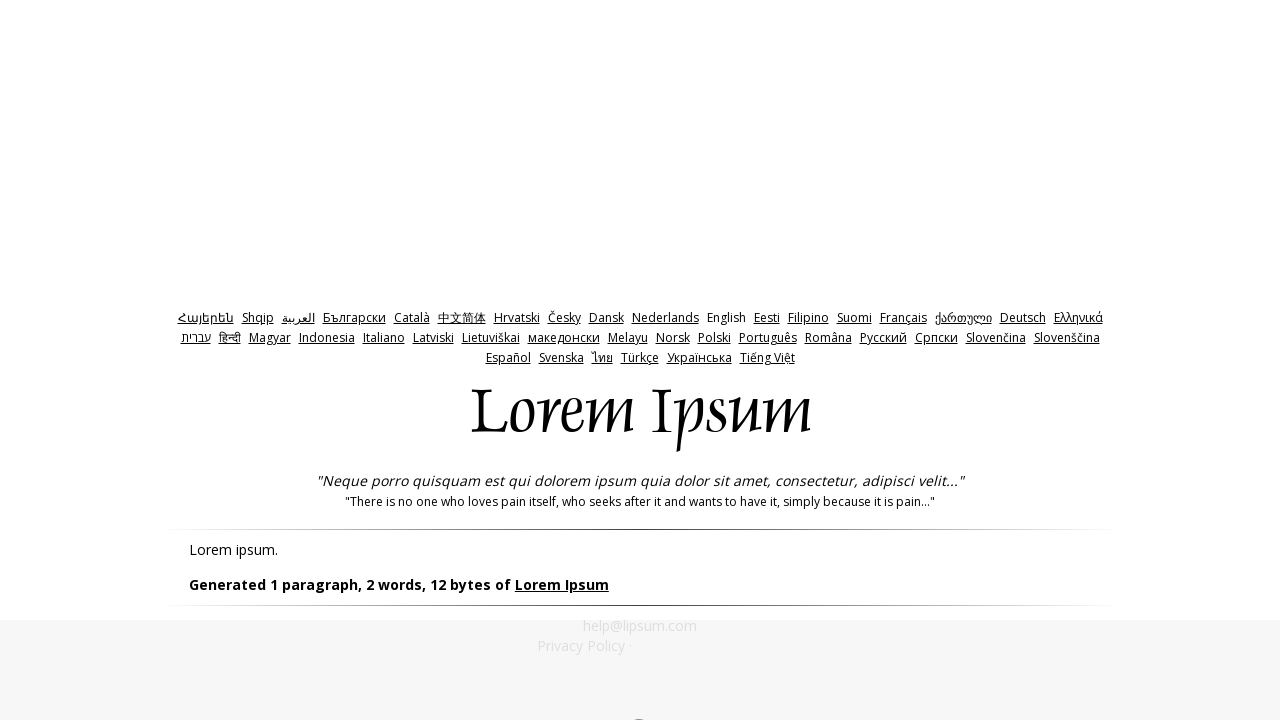